Tests form interactions and button clicks on a training ground page, filling text inputs and dismissing alerts

Starting URL: https://techstepacademy.com/training-ground

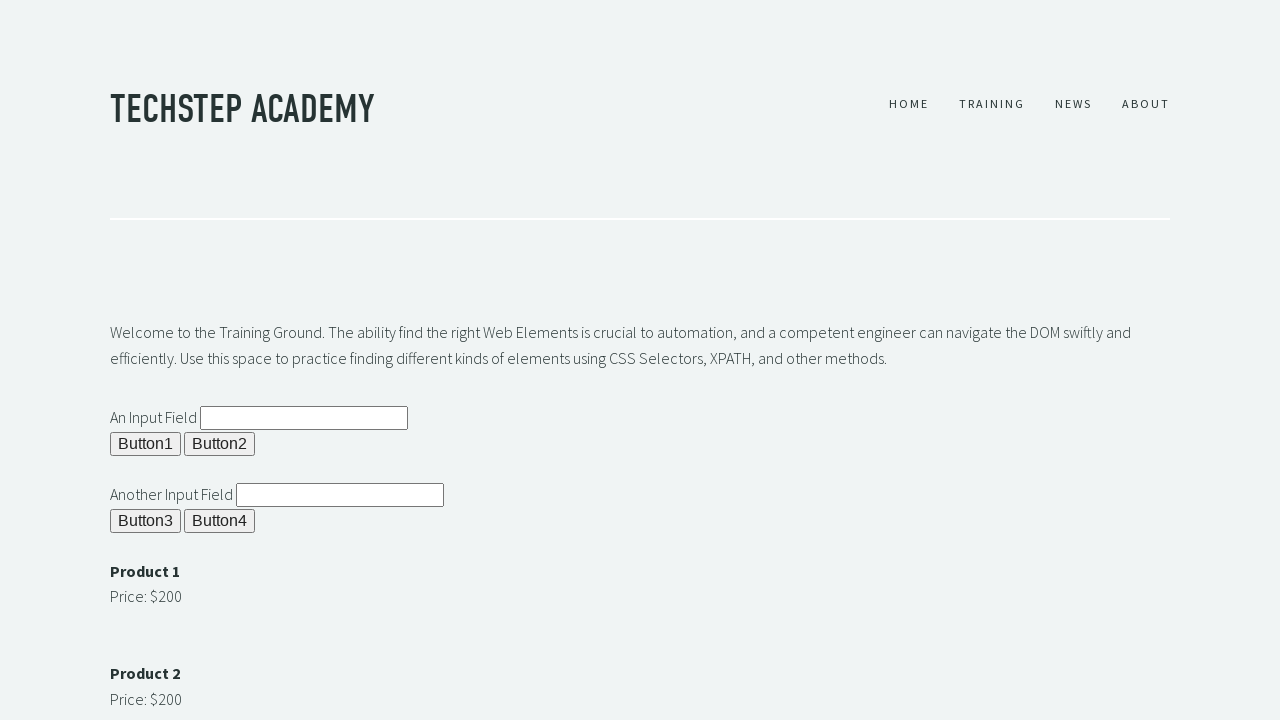

Filled first text input field with 'sample text...' on #ipt1
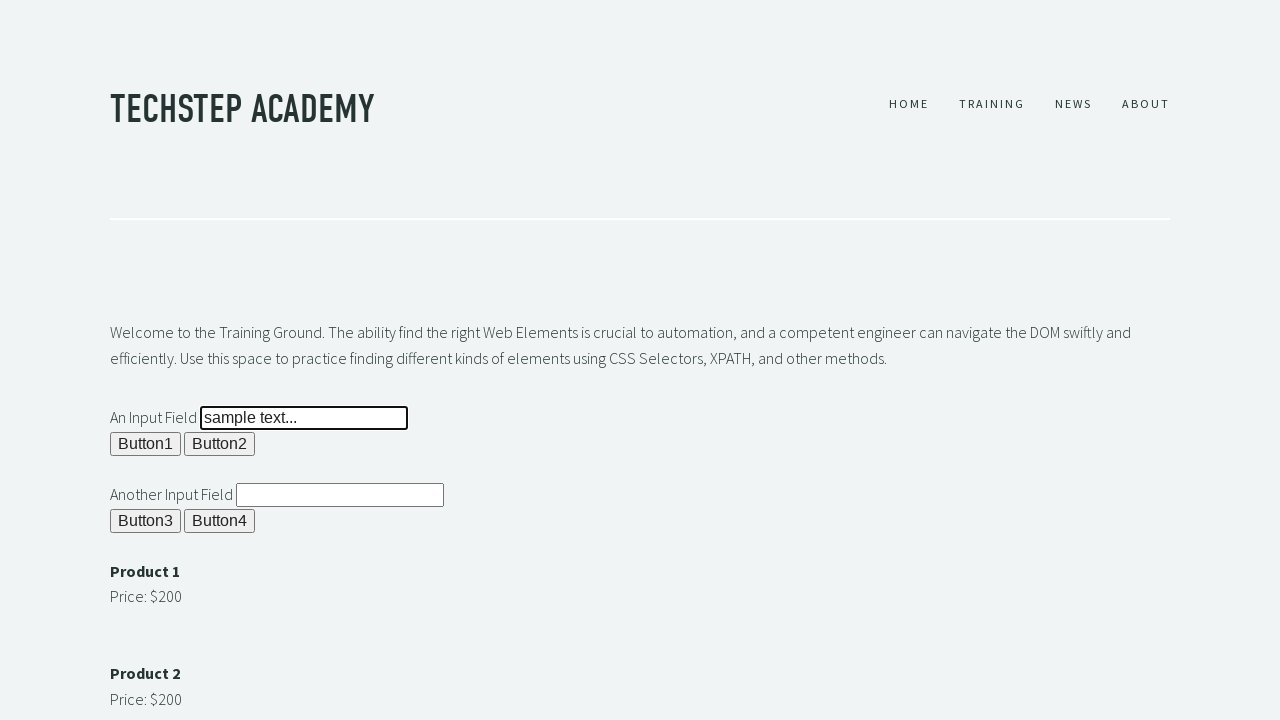

Clicked button 1 at (146, 444) on #b1
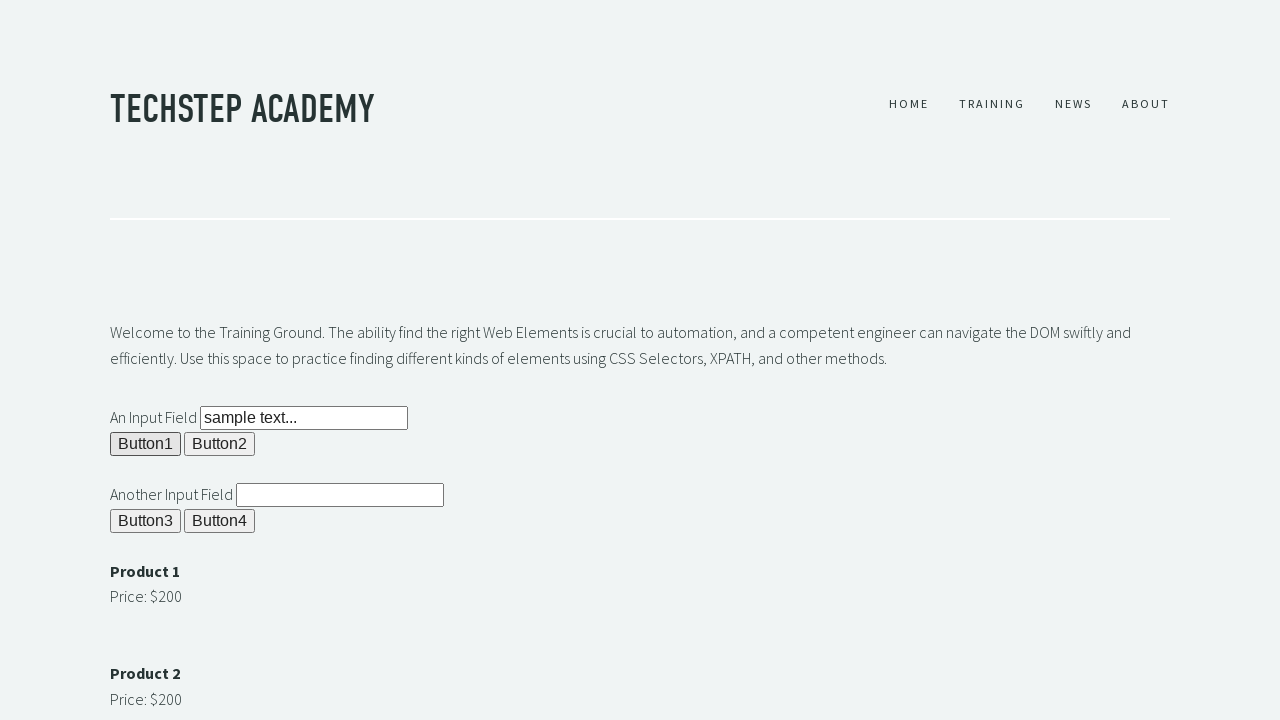

Dismissed alert from button 1
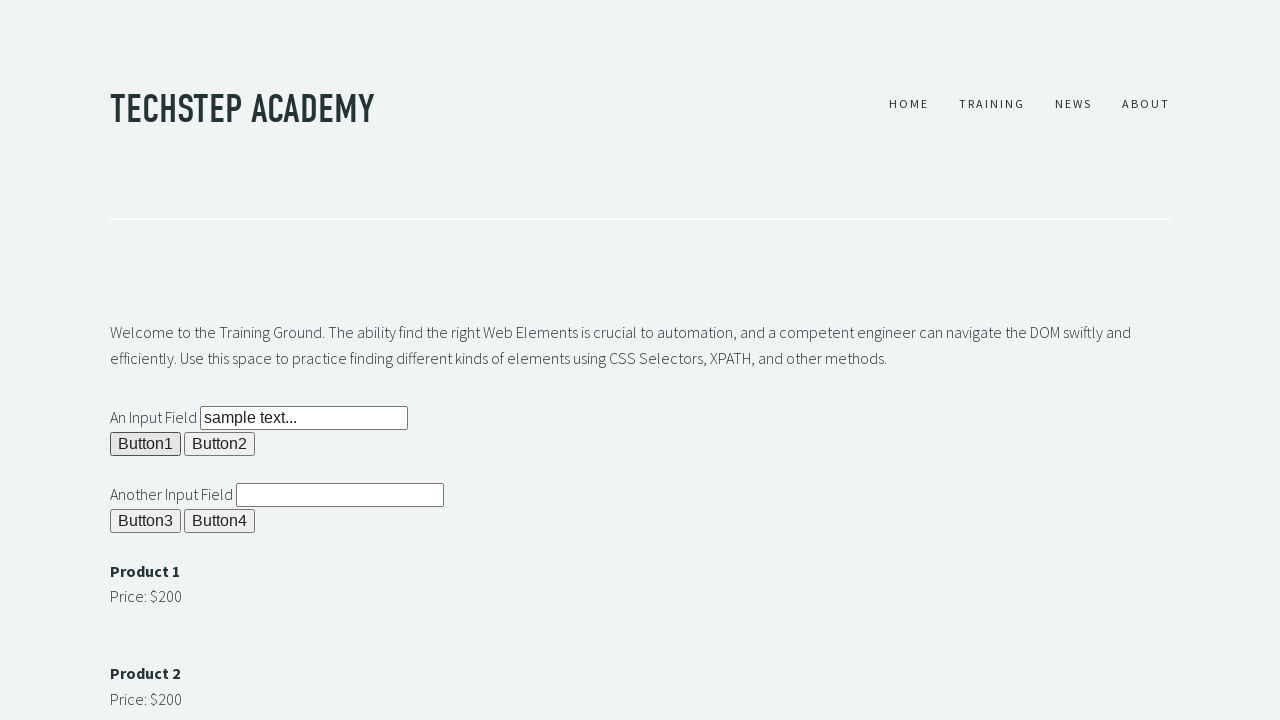

Clicked button 2 at (220, 444) on #b2
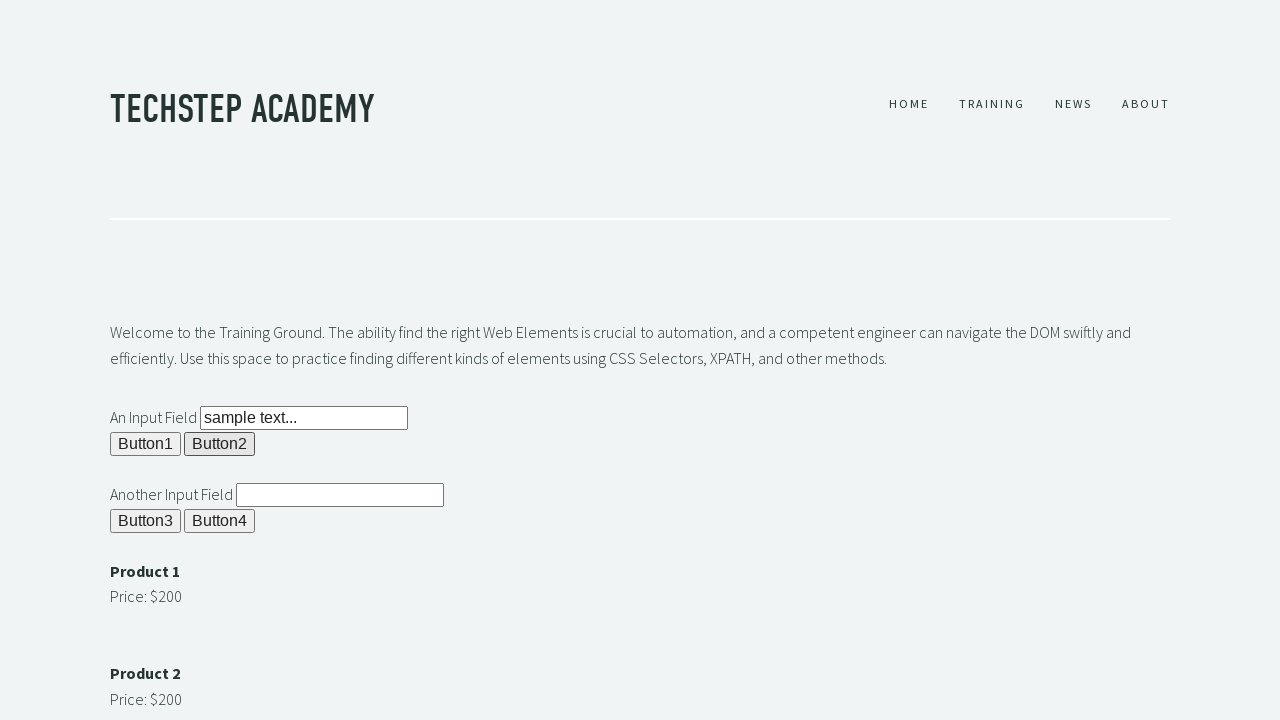

Dismissed alert from button 2
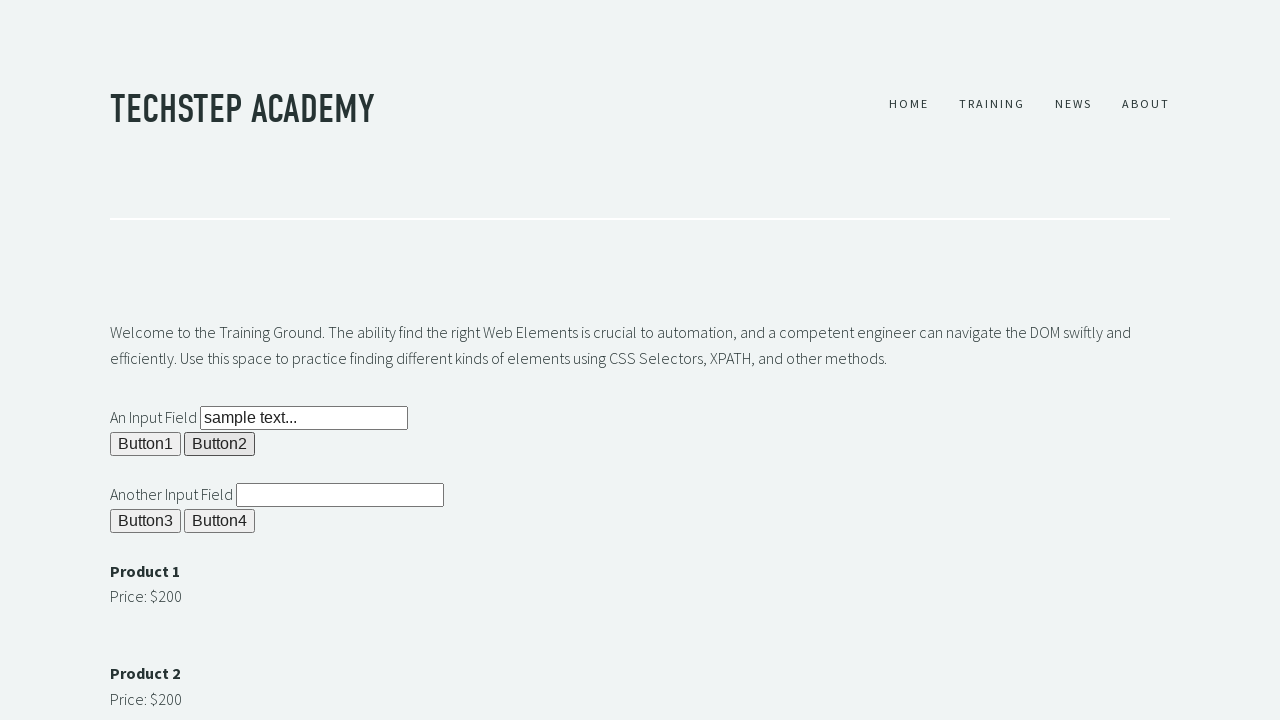

Filled second text input field with 'sample text...' on #ipt2
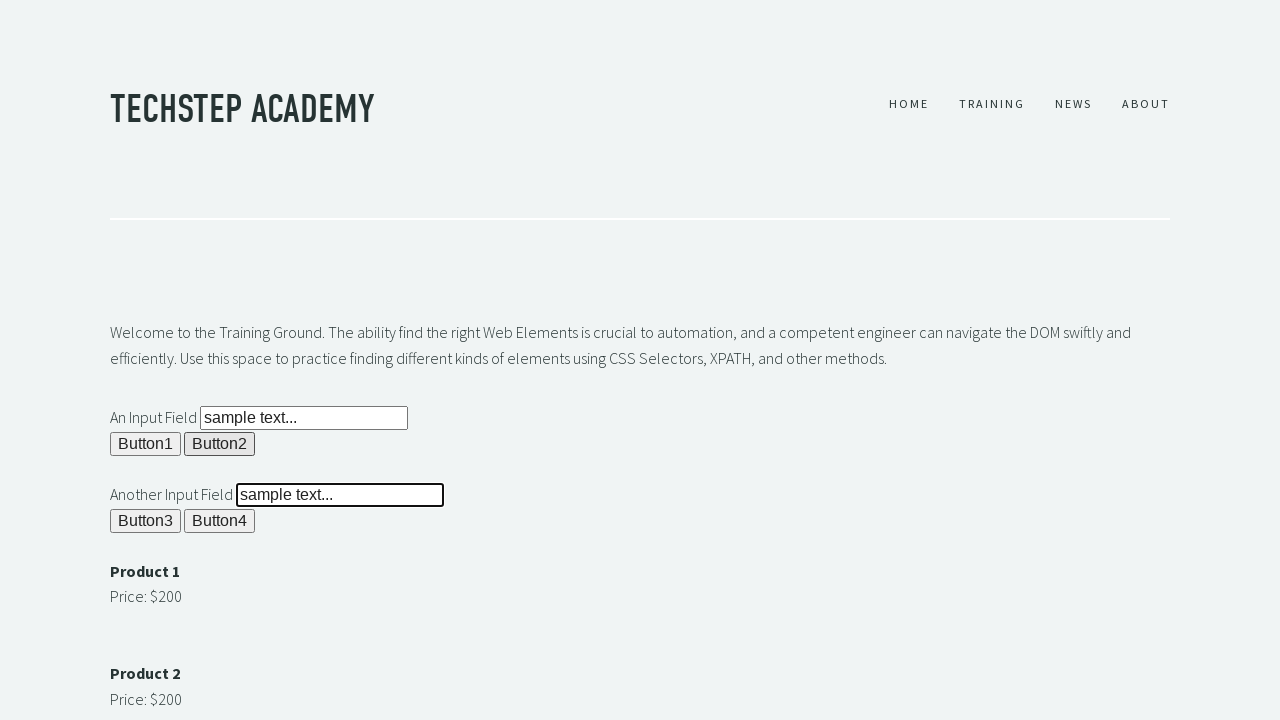

Clicked button 3 at (146, 521) on #b3
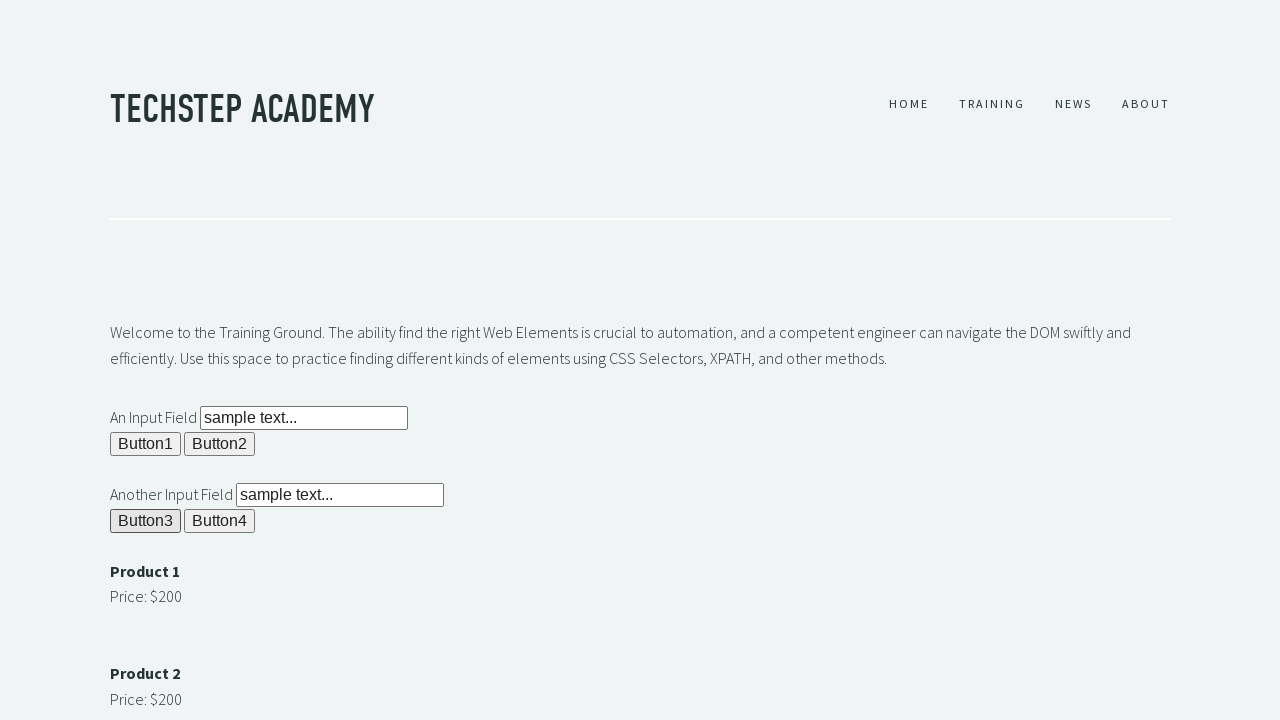

Dismissed alert from button 3
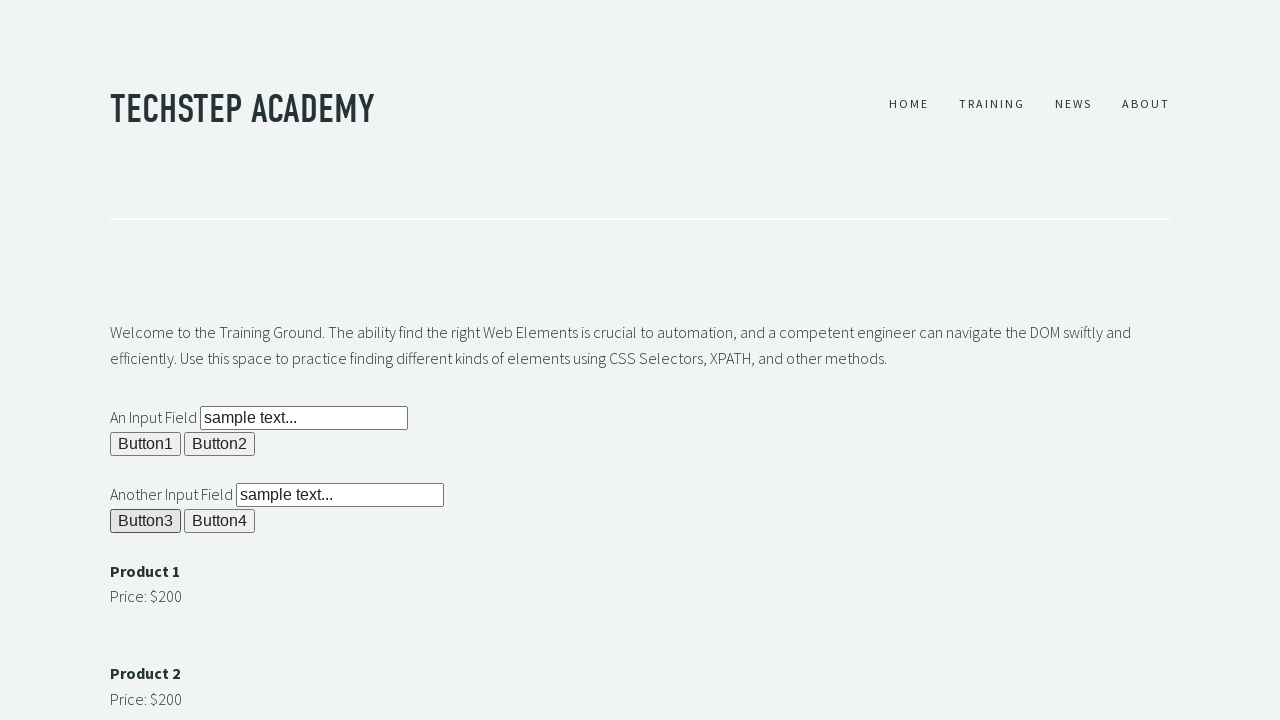

Clicked button 4 at (220, 521) on #b4
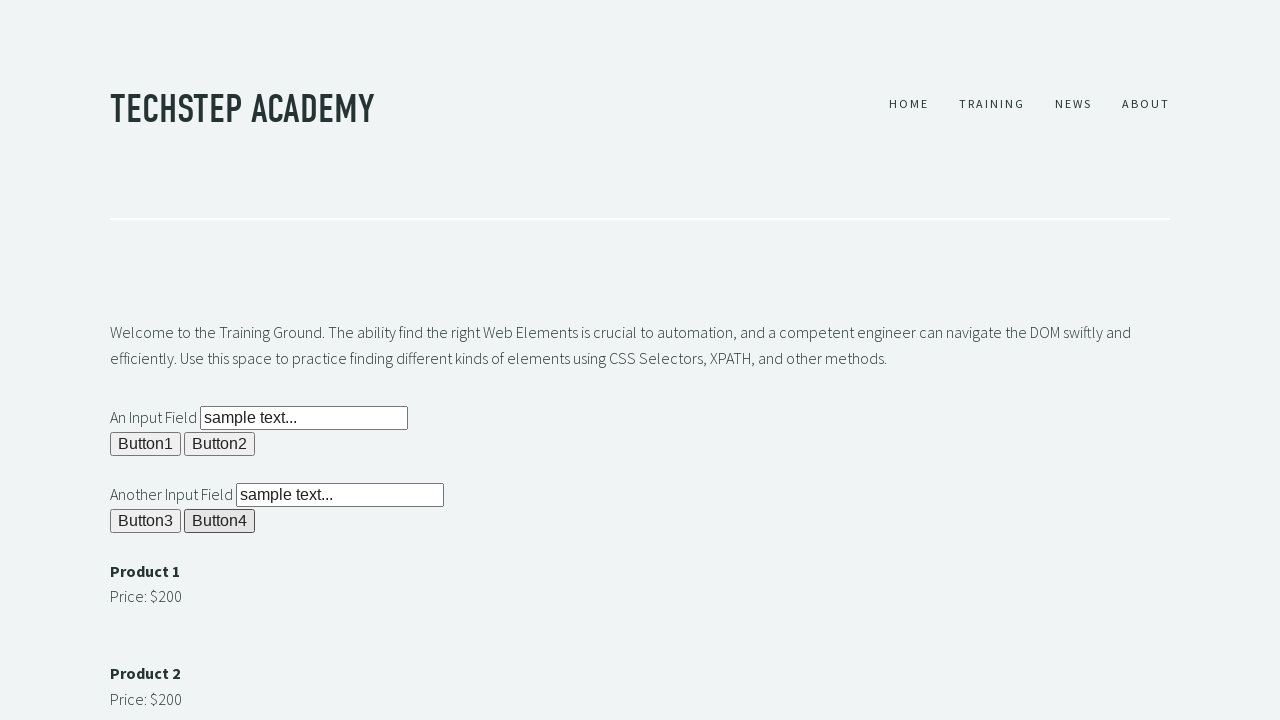

Dismissed alert from button 4
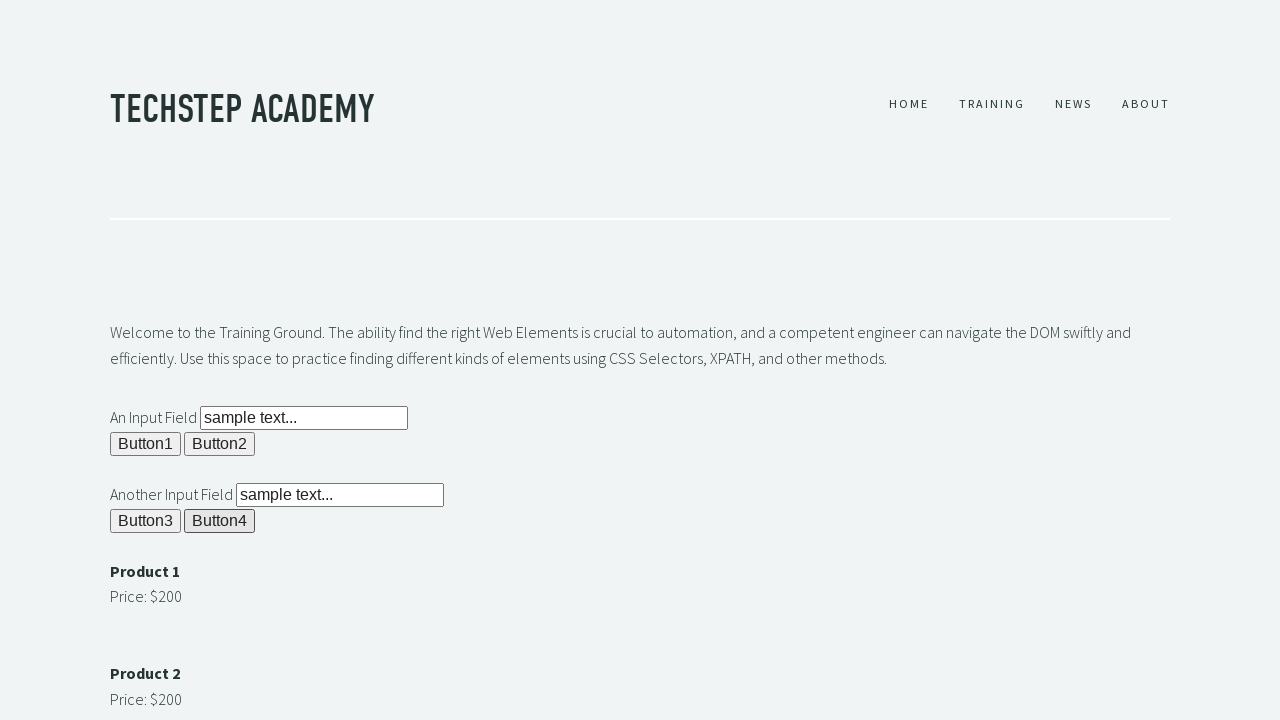

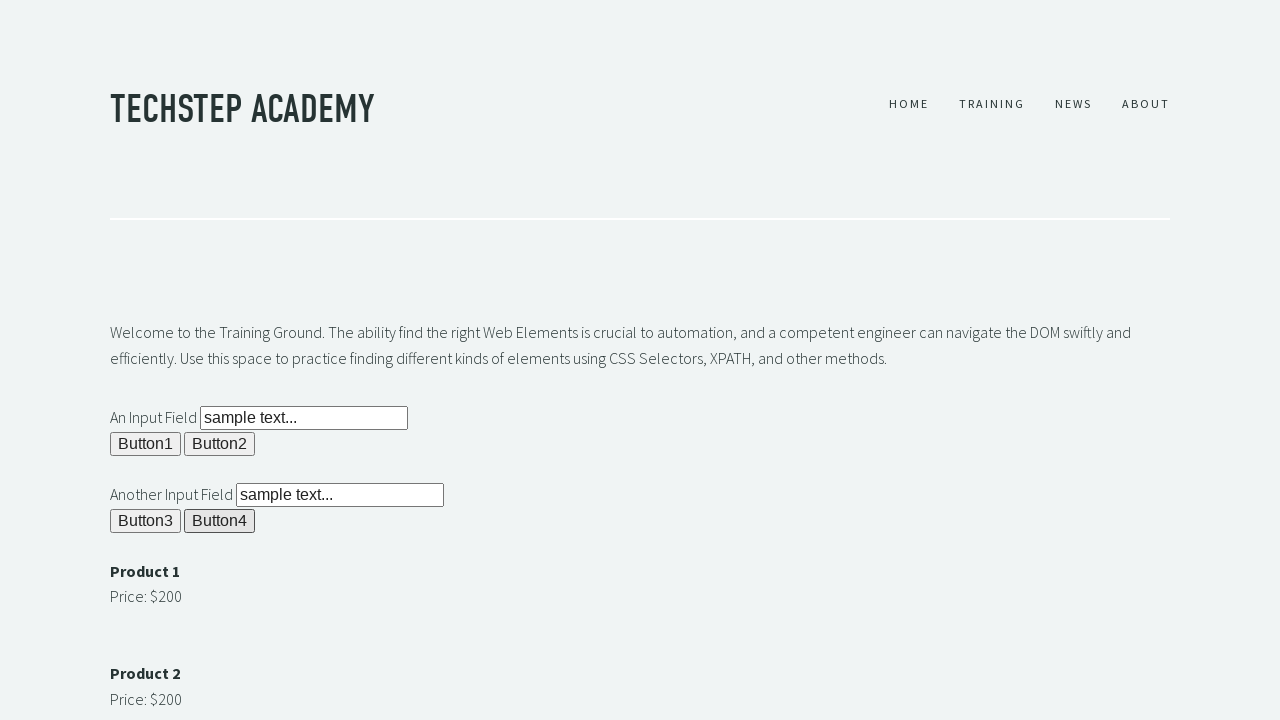